Tests drag and drop functionality by dragging an element and dropping it onto a target area within an iframe

Starting URL: https://jqueryui.com/droppable/

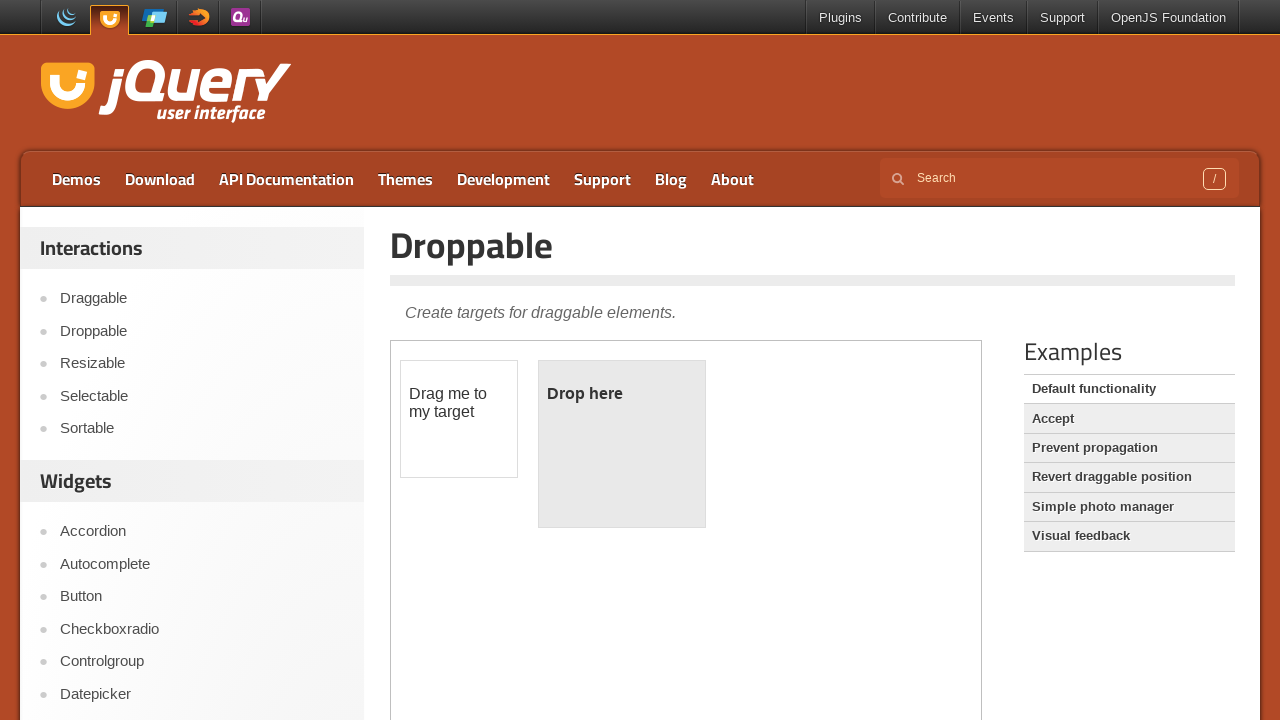

Located the demo iframe containing drag and drop elements
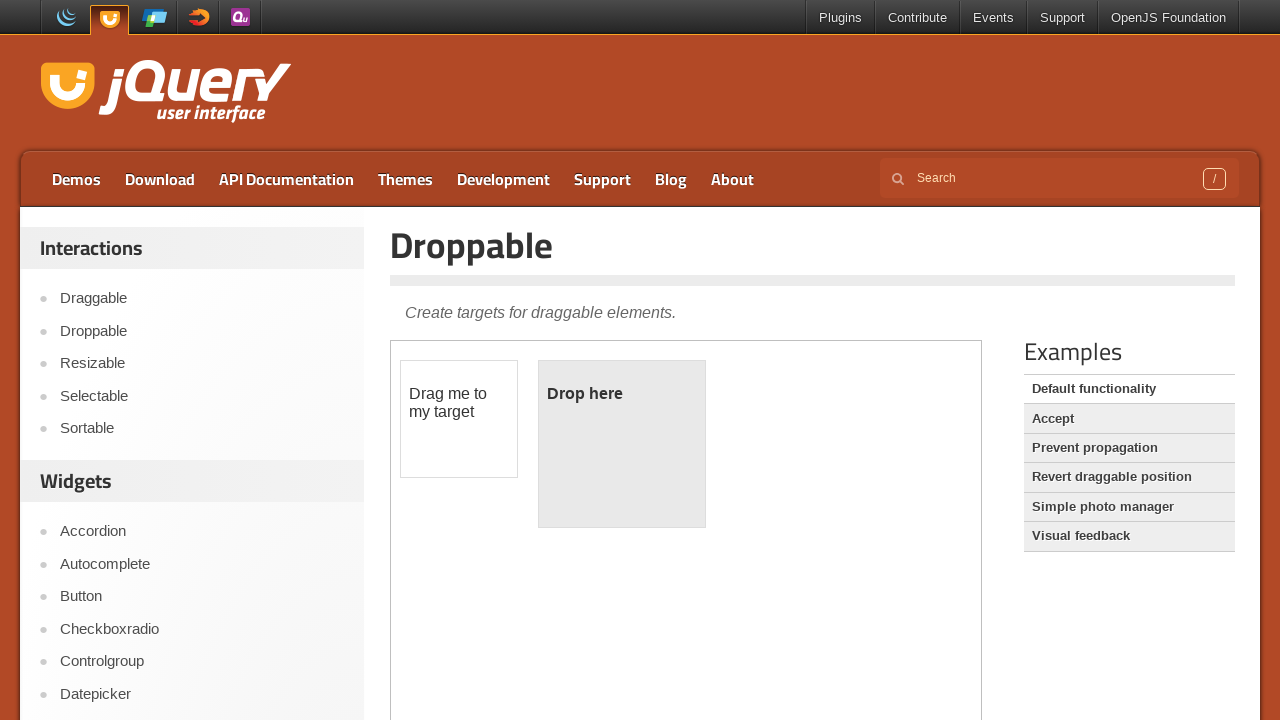

Located the draggable element
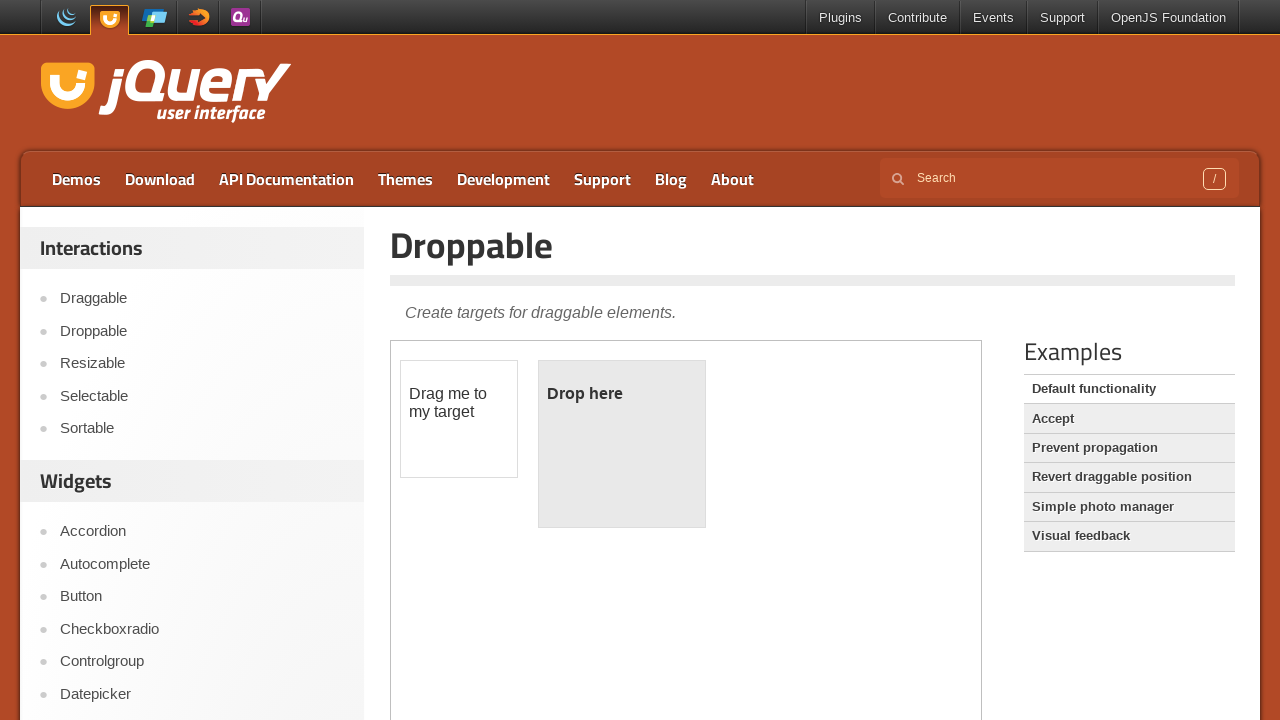

Located the droppable target area
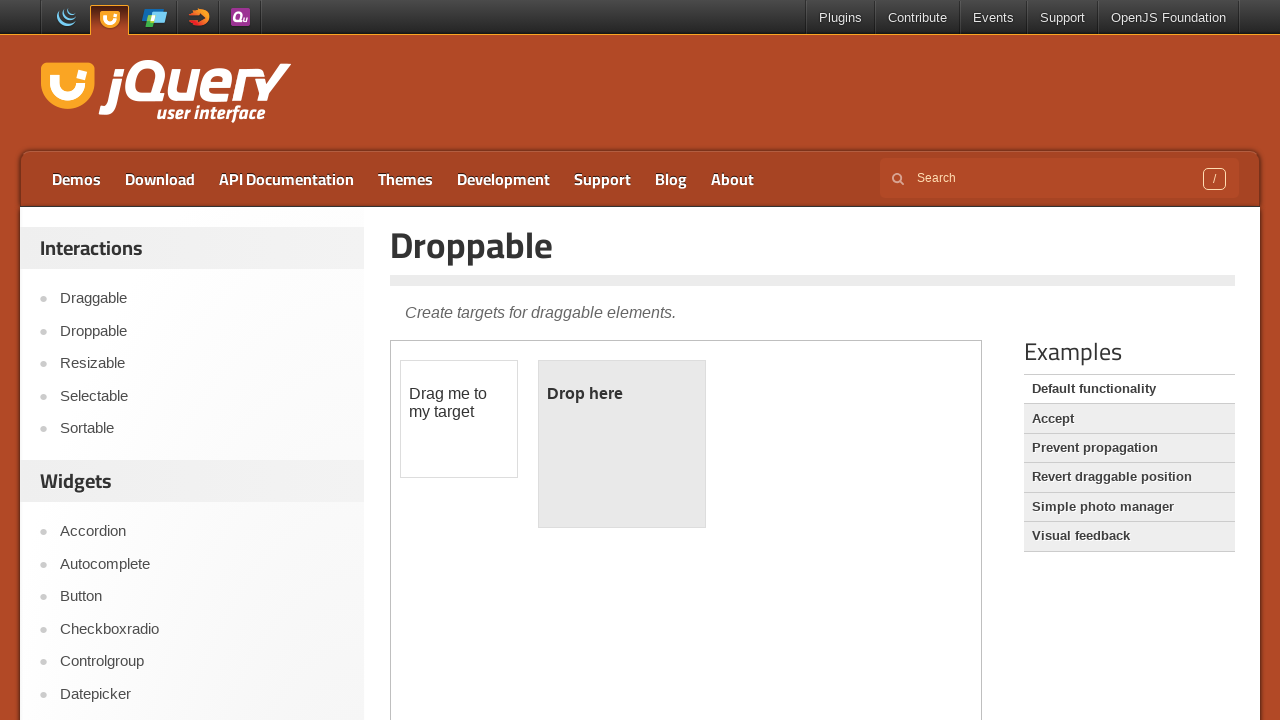

Dragged and dropped the element onto the target area at (622, 444)
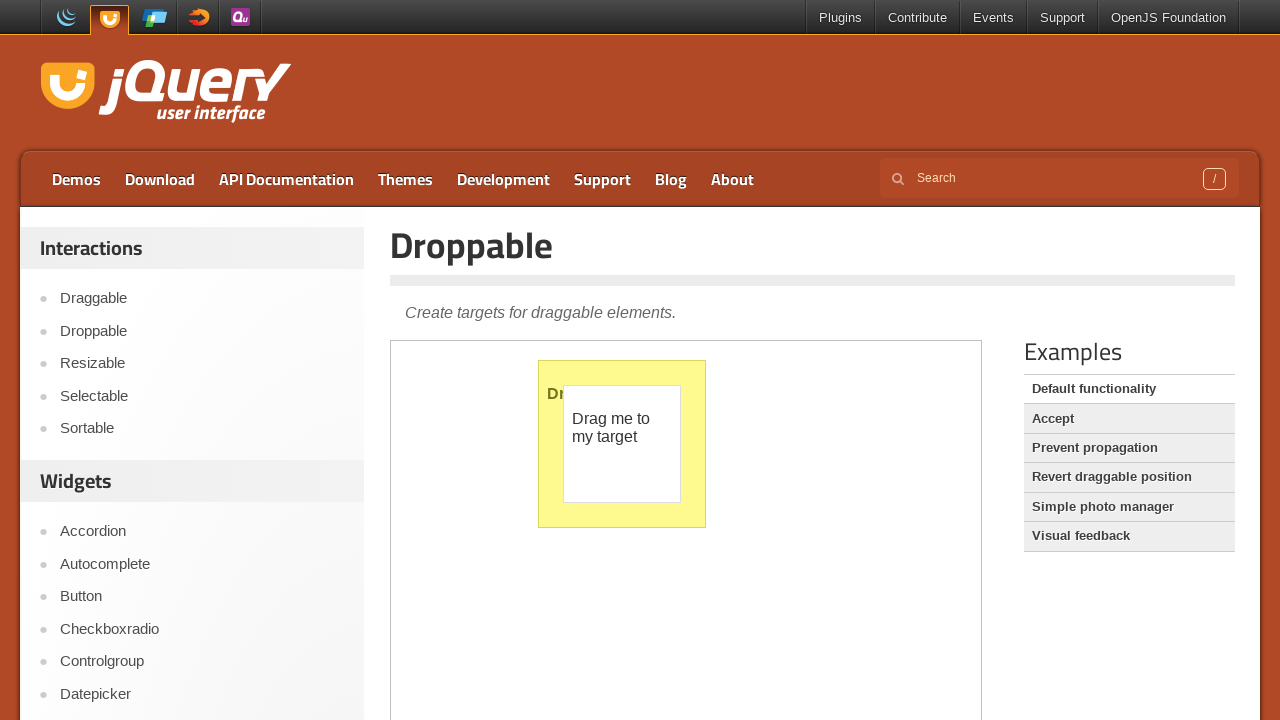

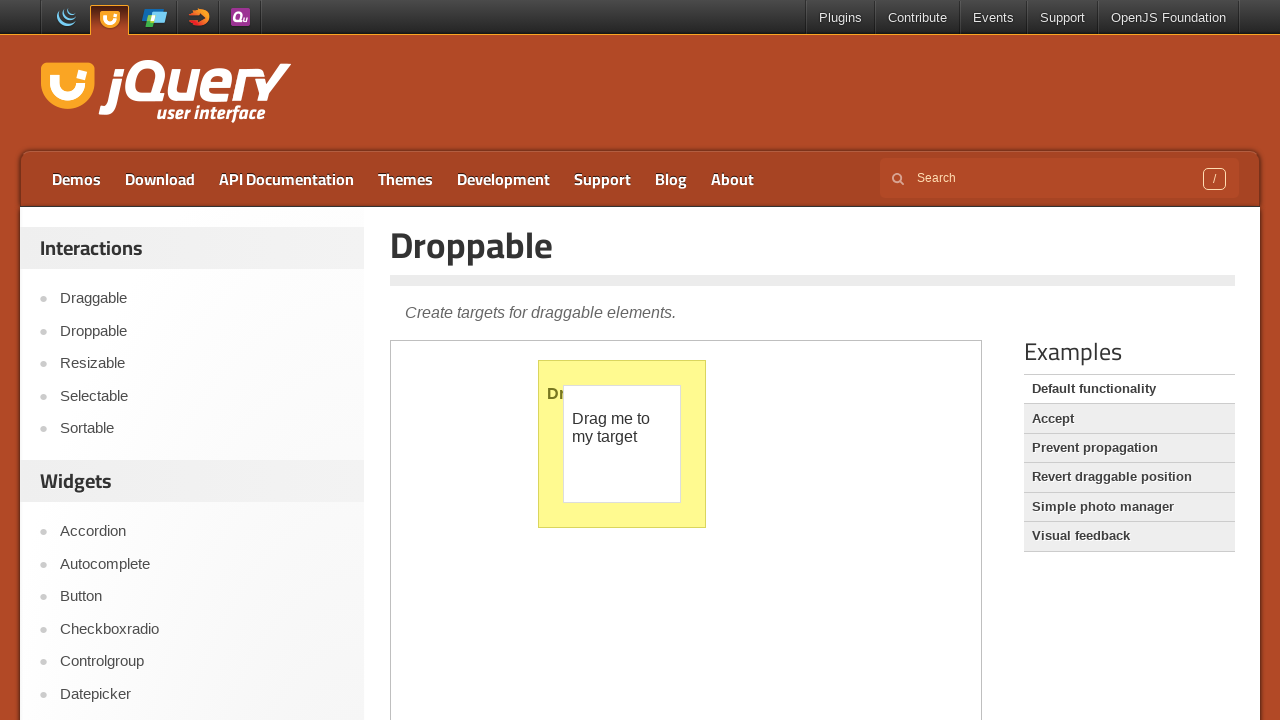